Tests dropdown selection functionality including single select dropdown with various selection methods and multi-select dropdown with multiple selections

Starting URL: https://demoqa.com/select-menu

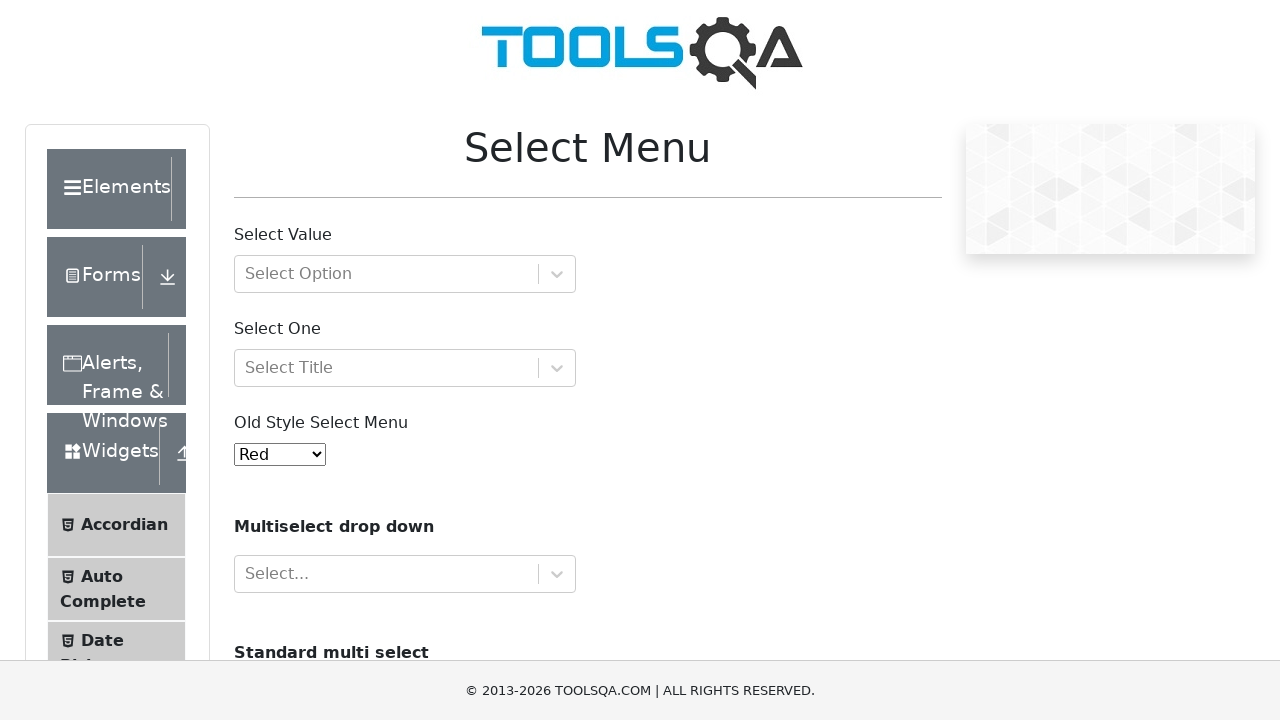

Selected 5th option (White) by index from old style select menu on #oldSelectMenu
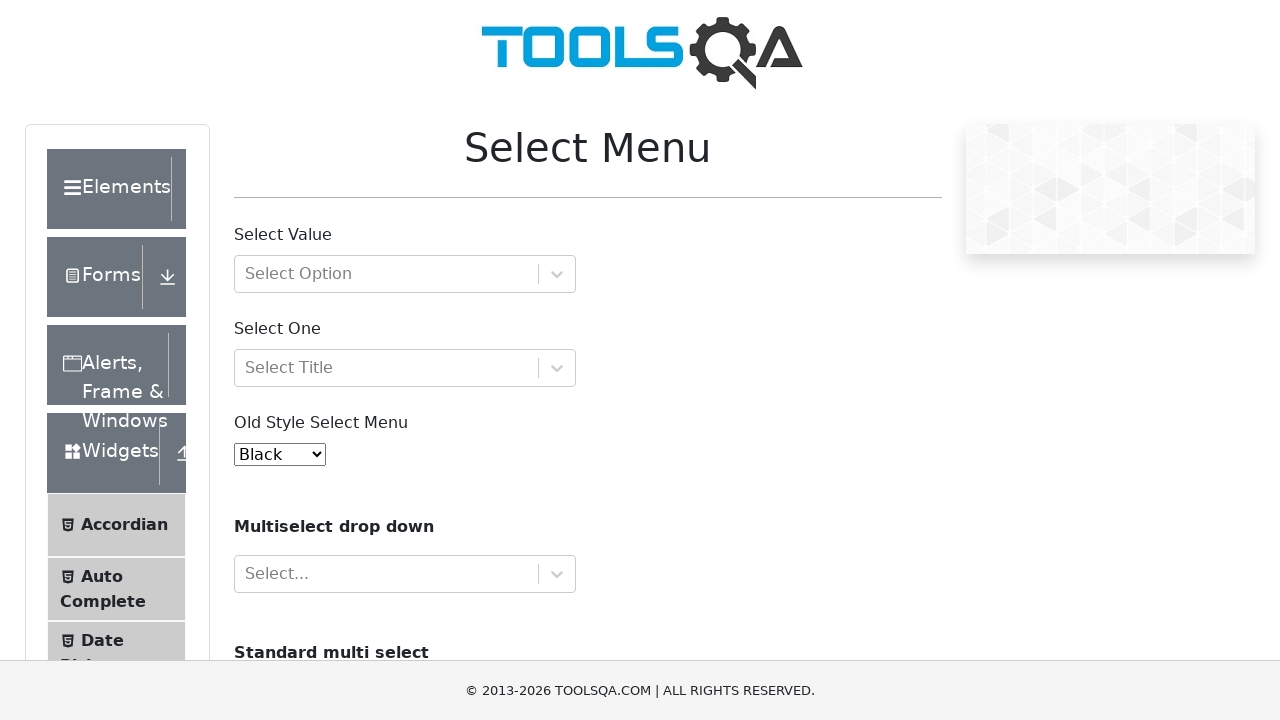

Waited 3 seconds after selecting White option
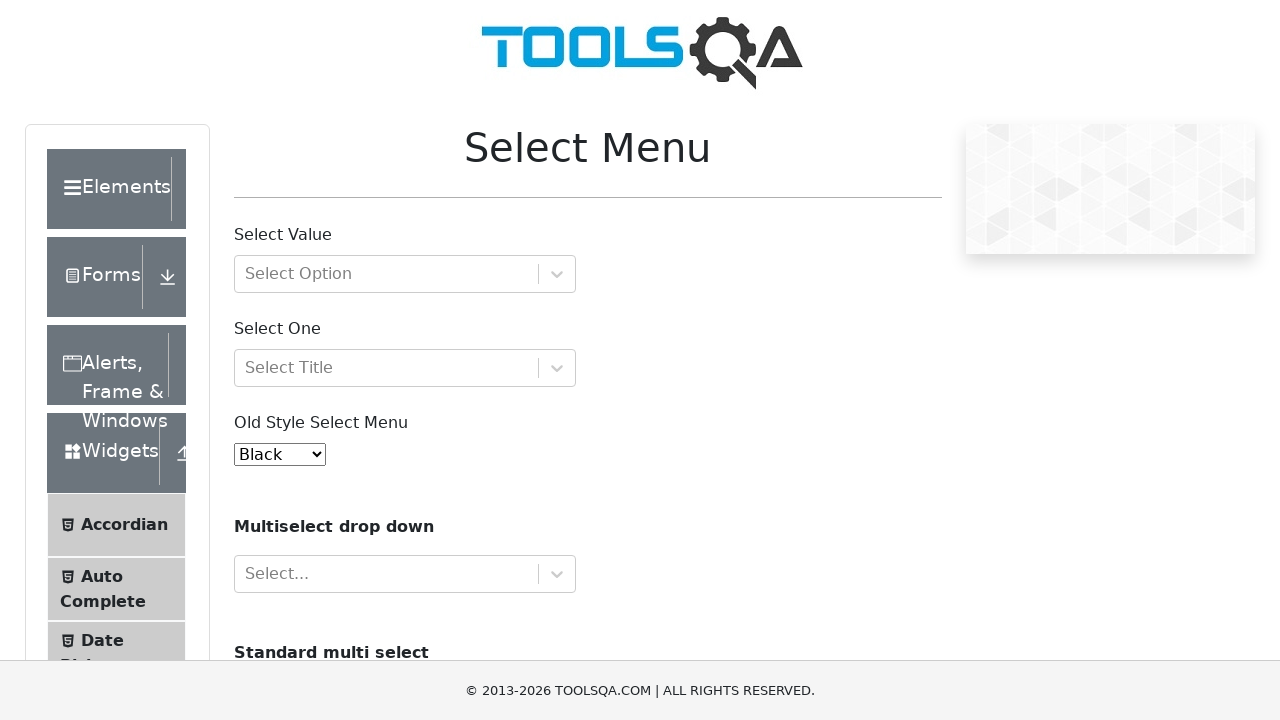

Selected Blue option by value attribute (value='2') on #oldSelectMenu
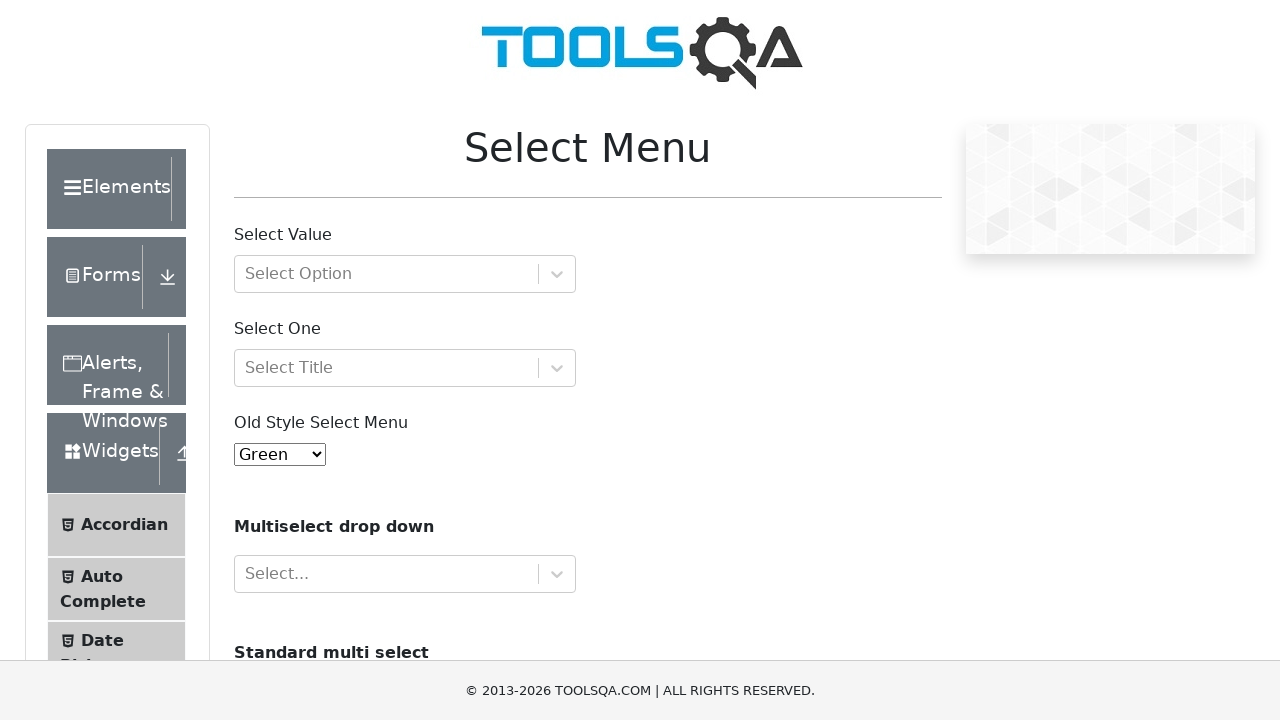

Waited 3 seconds after selecting Blue option
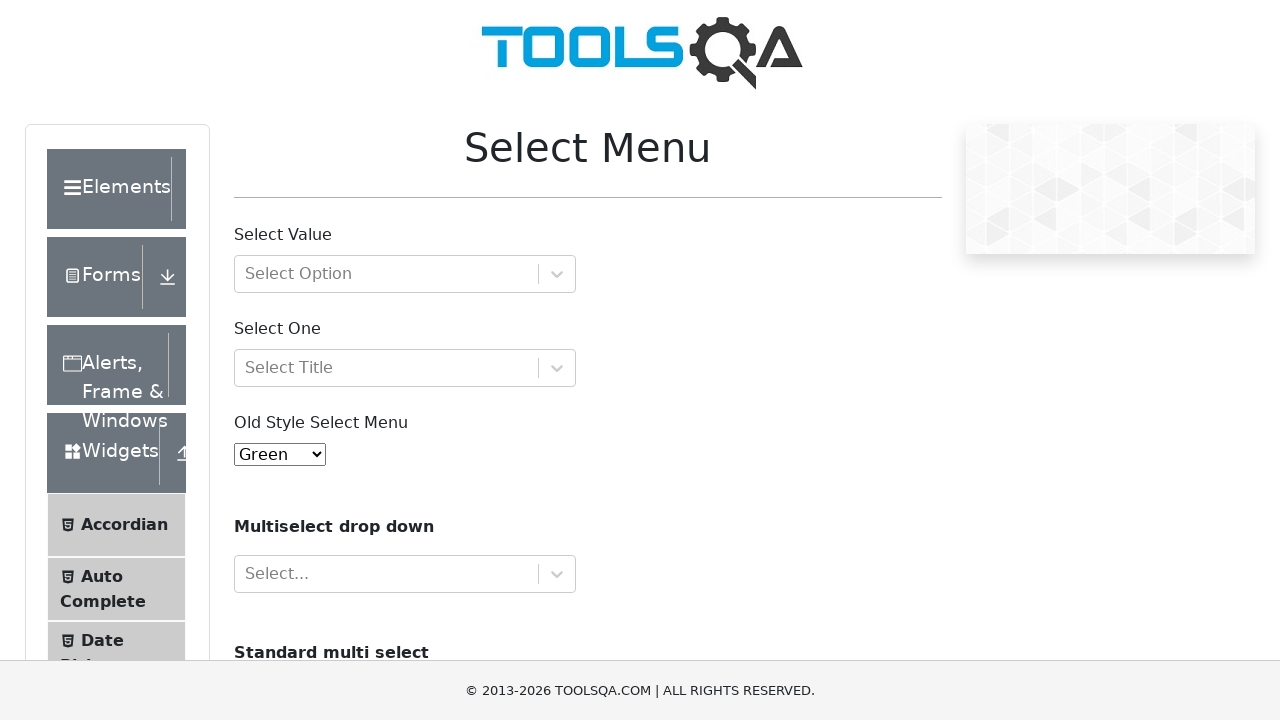

Selected Blue option by visible text label on #oldSelectMenu
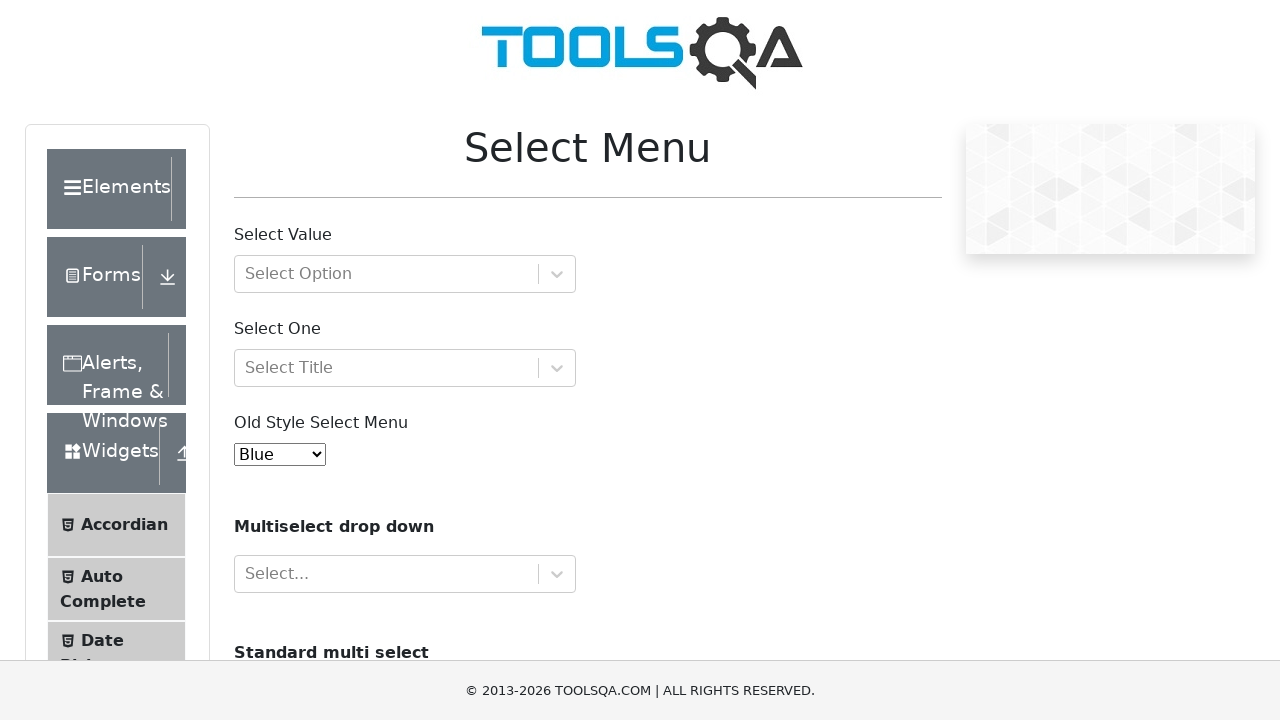

Waited 3 seconds after selecting Blue by label
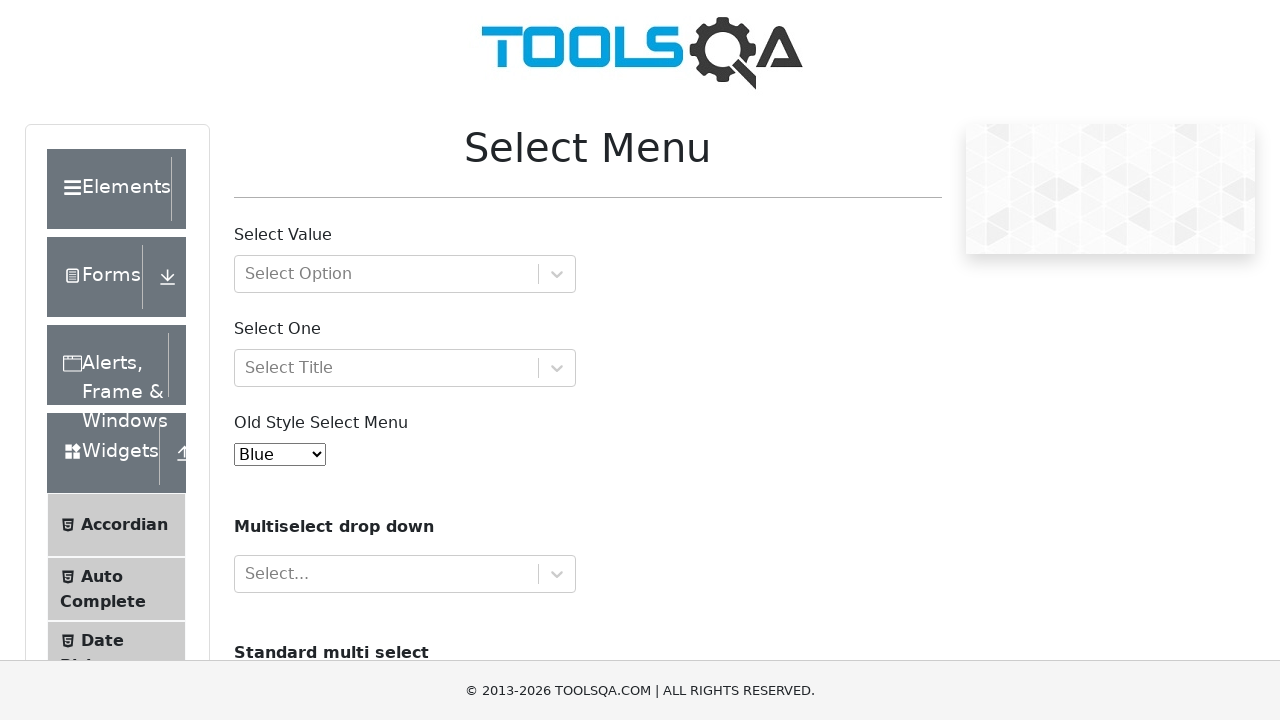

Located multi-select dropdown for cars
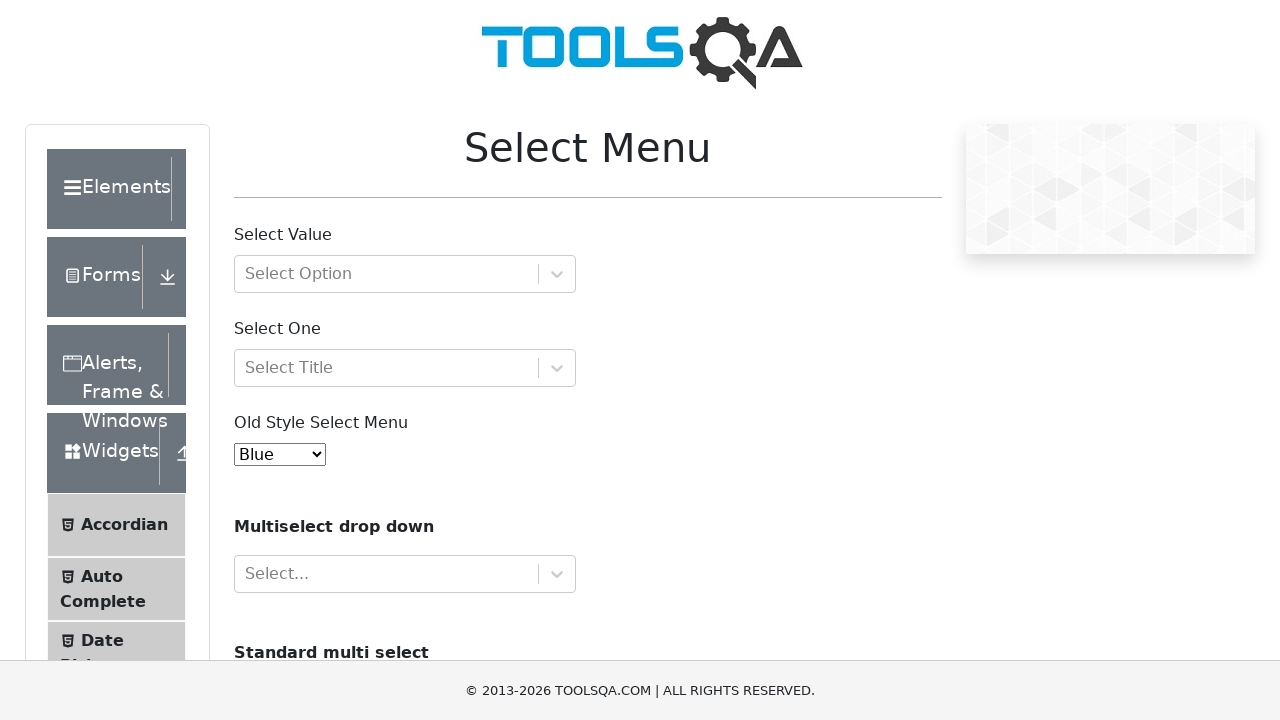

Selected multiple options (Volvo, Saab, Opel) from multi-select dropdown on select[name='cars']
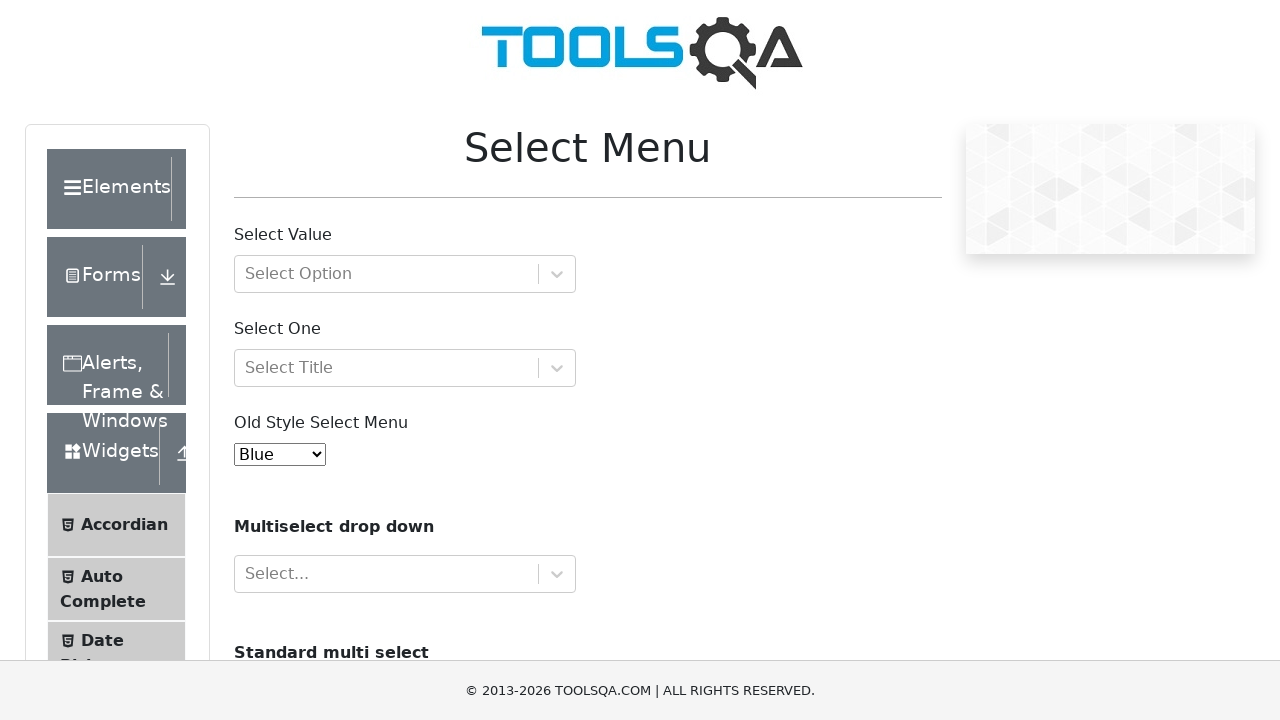

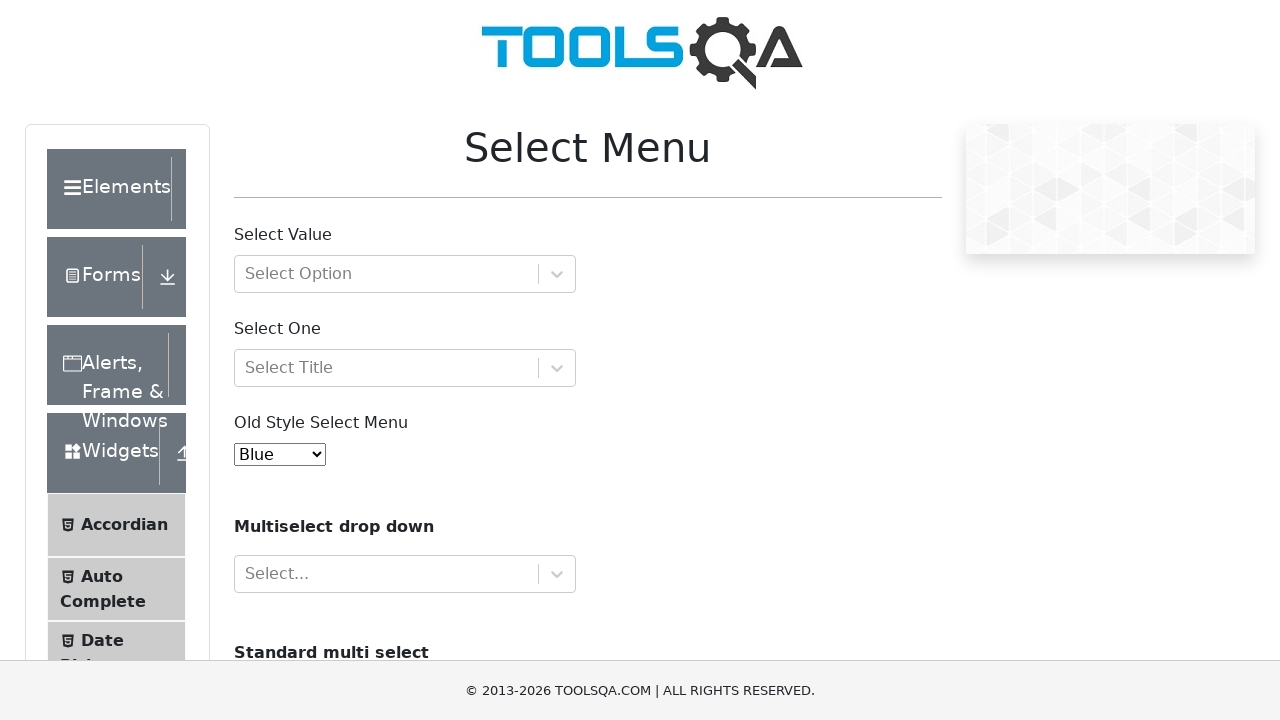